Tests checkbox interaction by locating and clicking the first checkbox on the page

Starting URL: https://the-internet.herokuapp.com/checkboxes

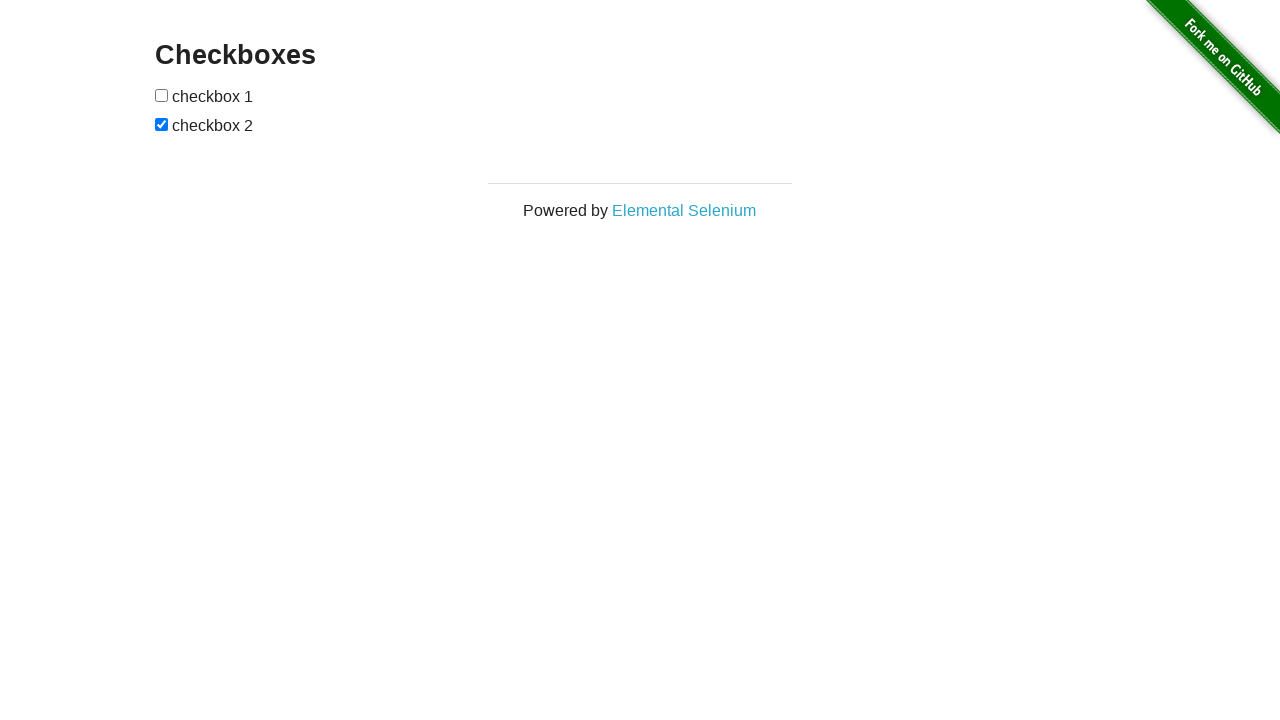

Waited for first checkbox to load
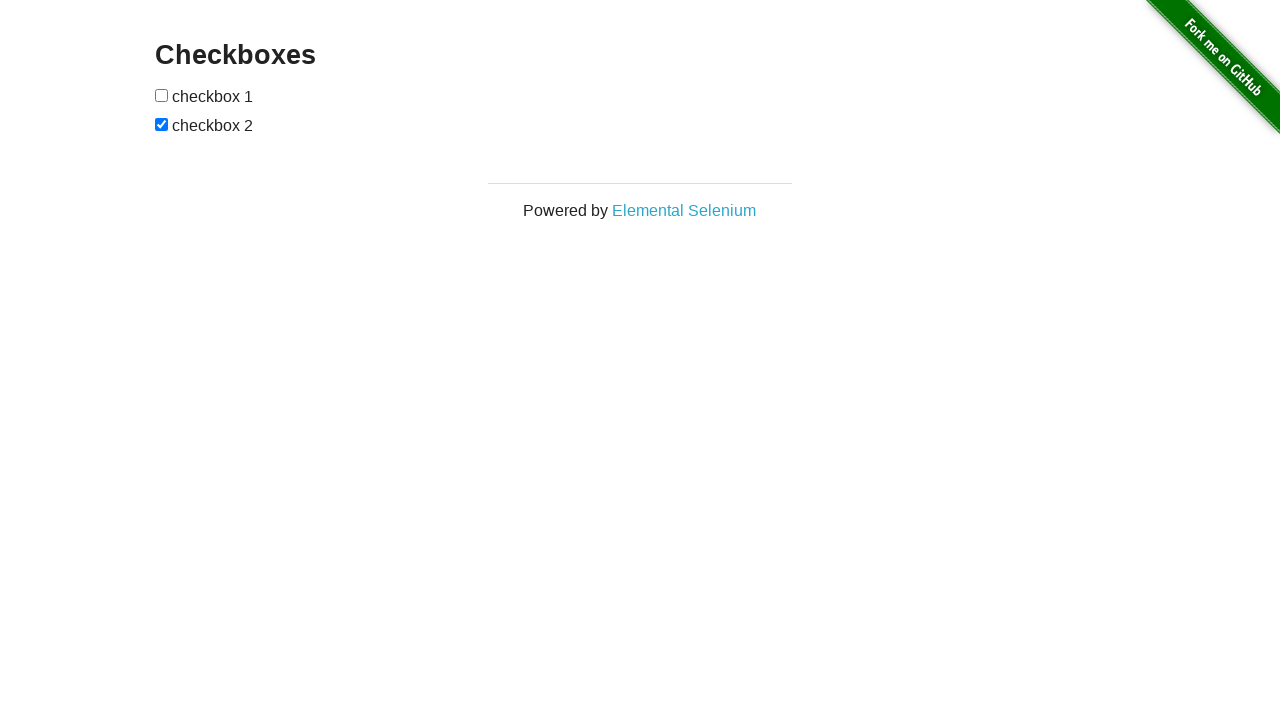

Clicked the first checkbox
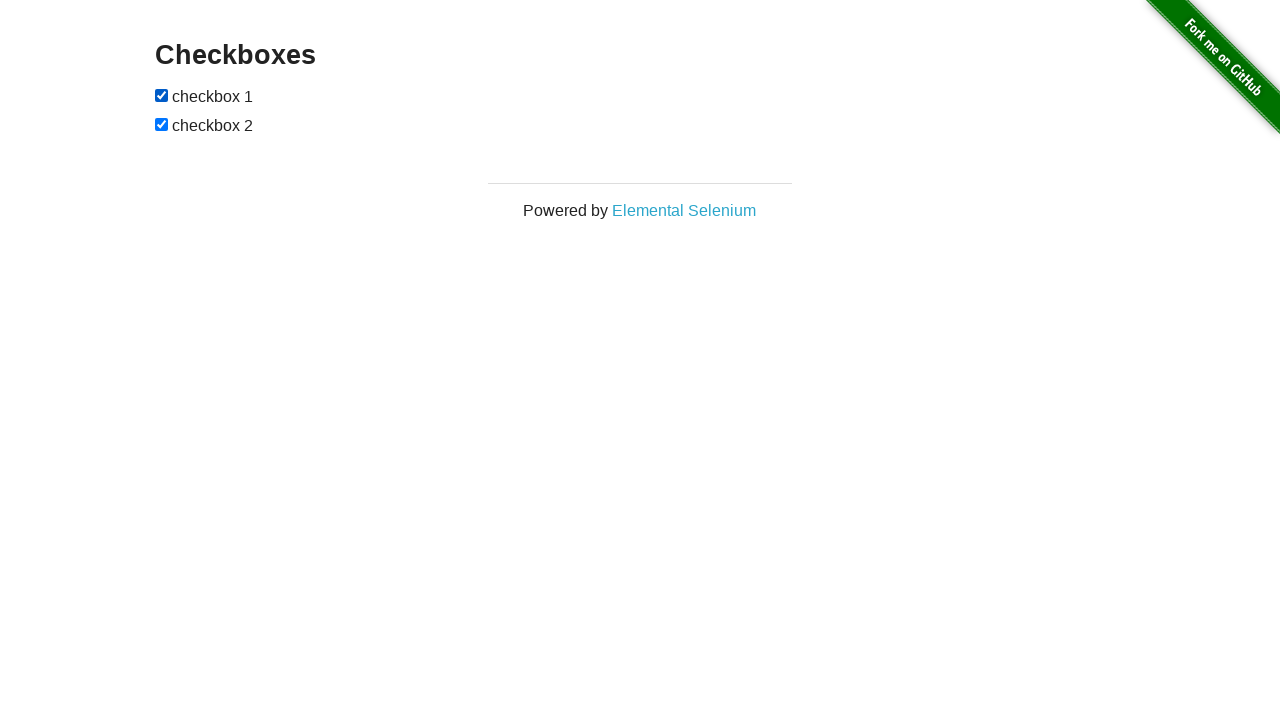

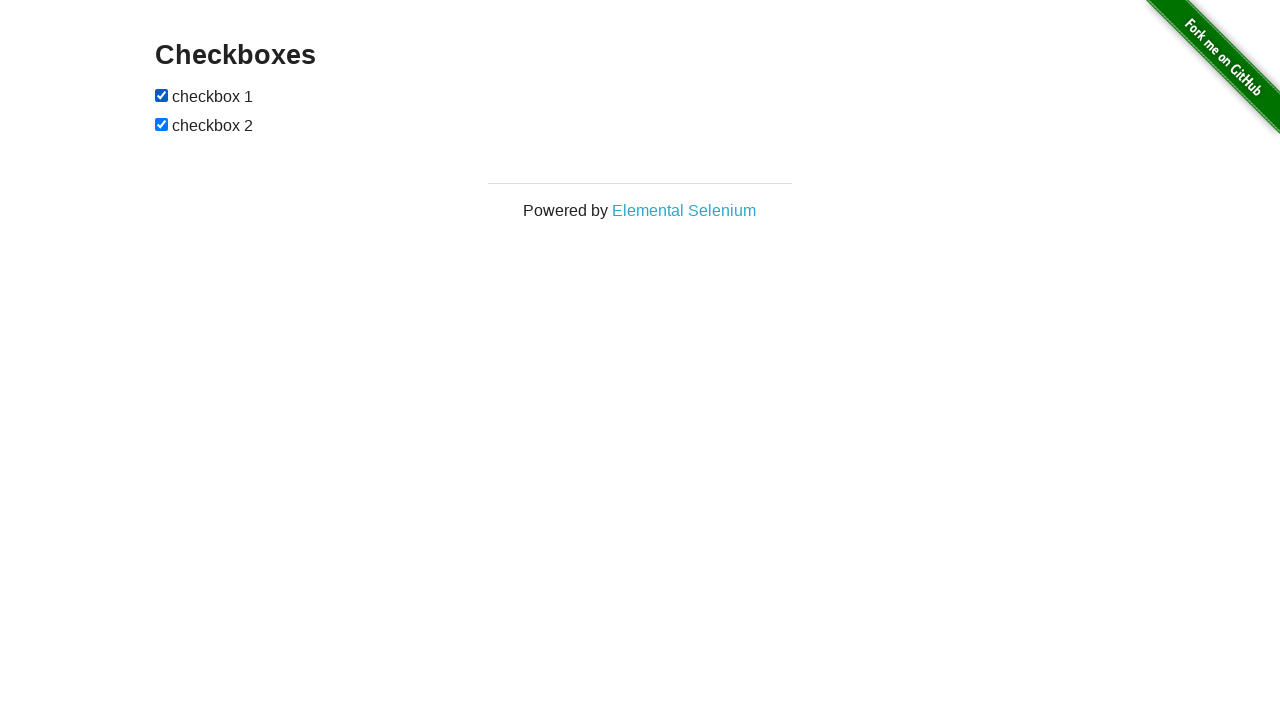